Tests JavaScript confirm popup handling by clicking a button that triggers a confirm dialog, reading the alert text, dismissing it, and verifying the button is still present

Starting URL: https://demoqa.com/alerts

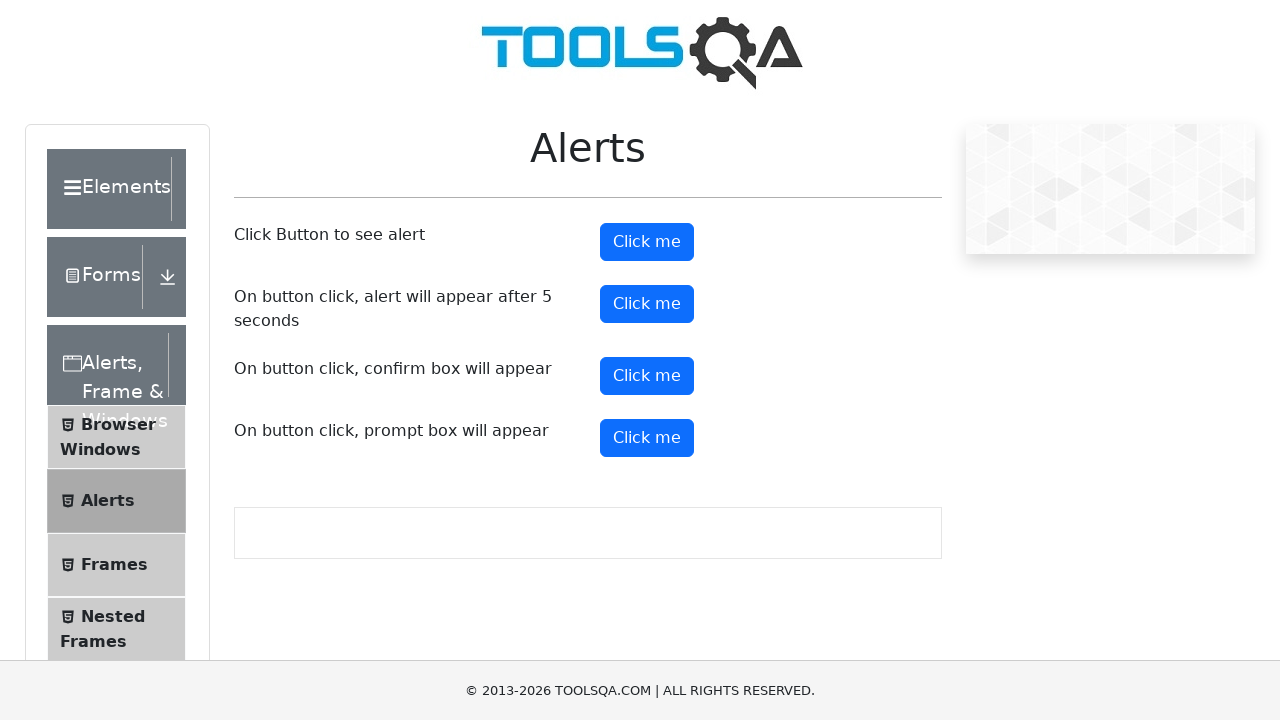

Waited for confirm button to load
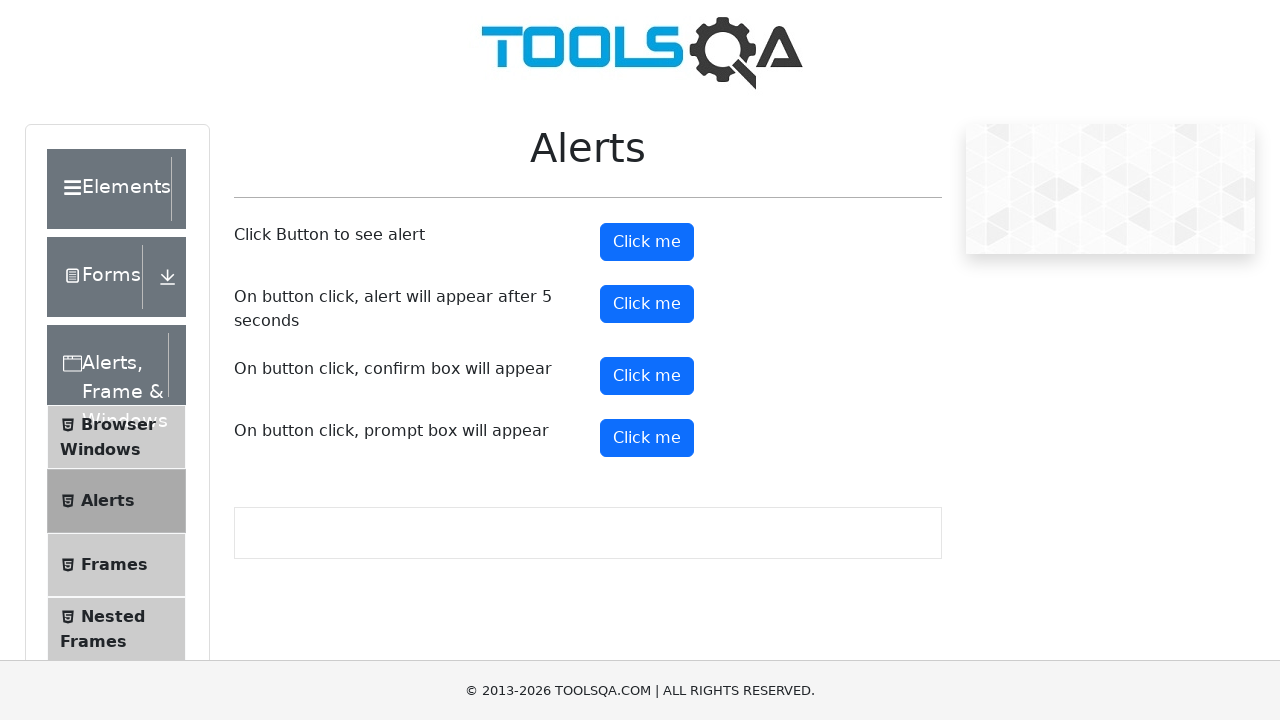

Set up dialog handler to dismiss confirm popups
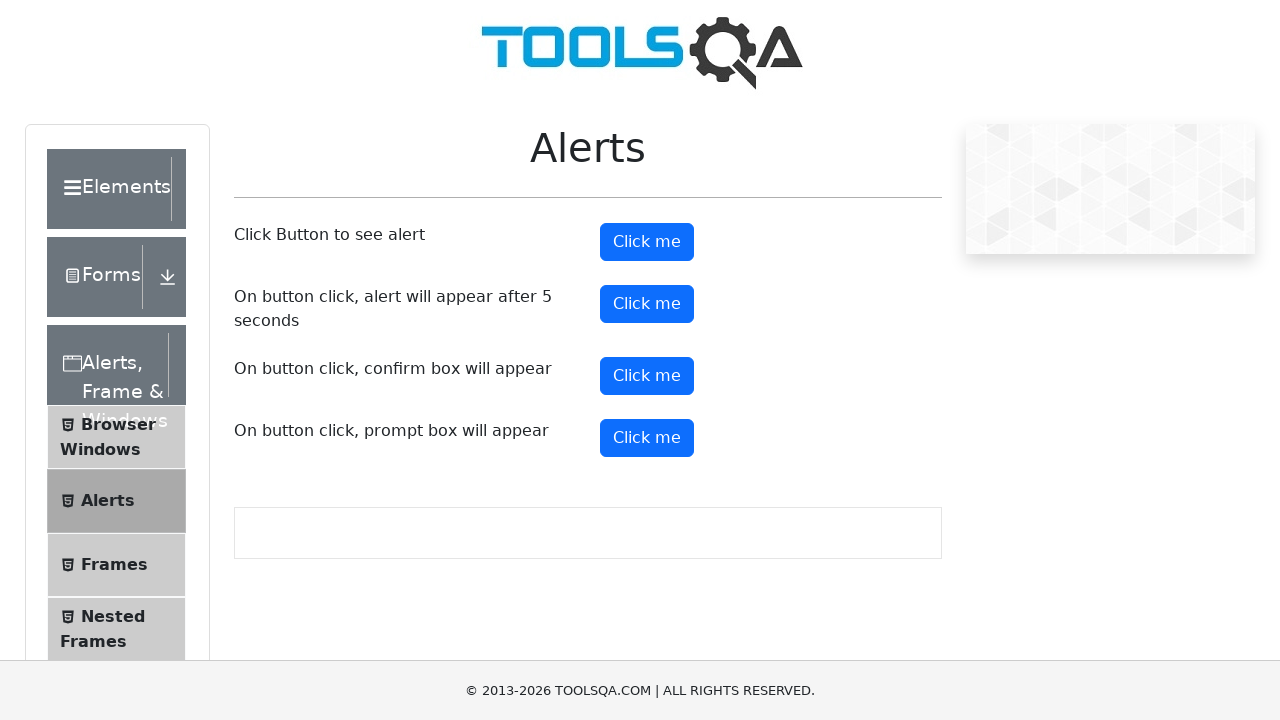

Clicked confirm button to trigger confirm dialog at (647, 376) on #confirmButton
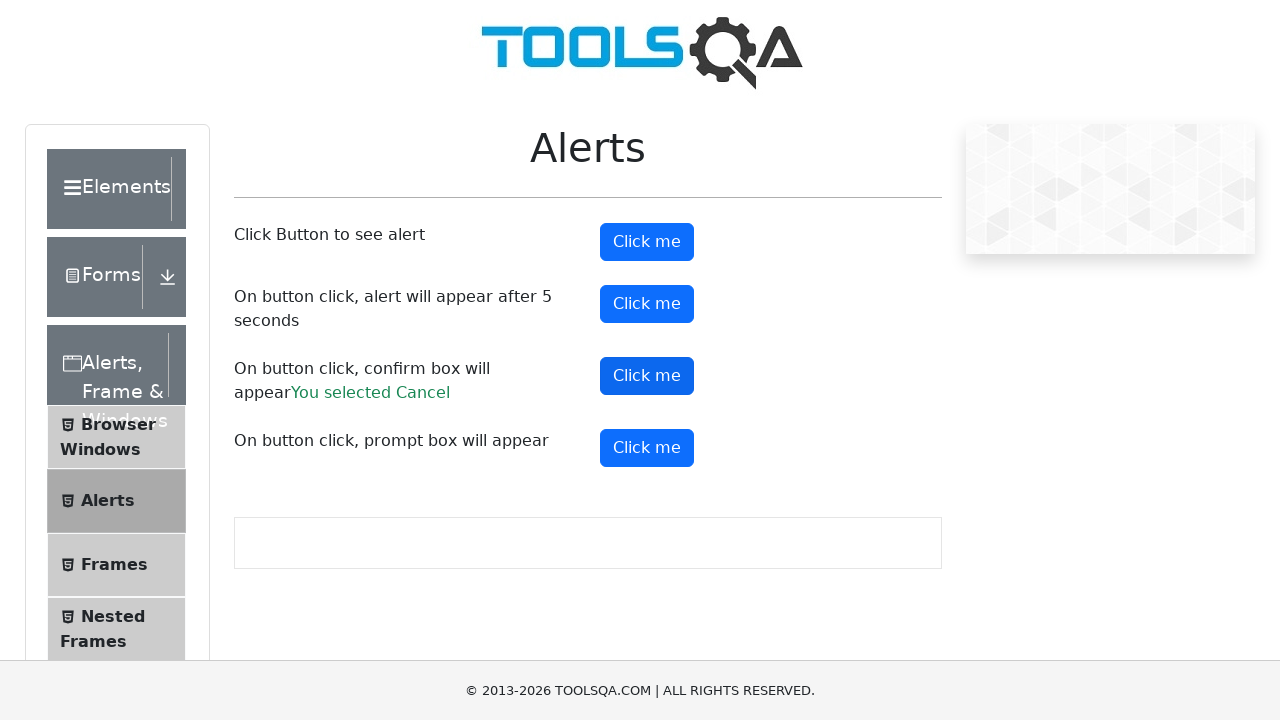

Waited for dialog to be processed
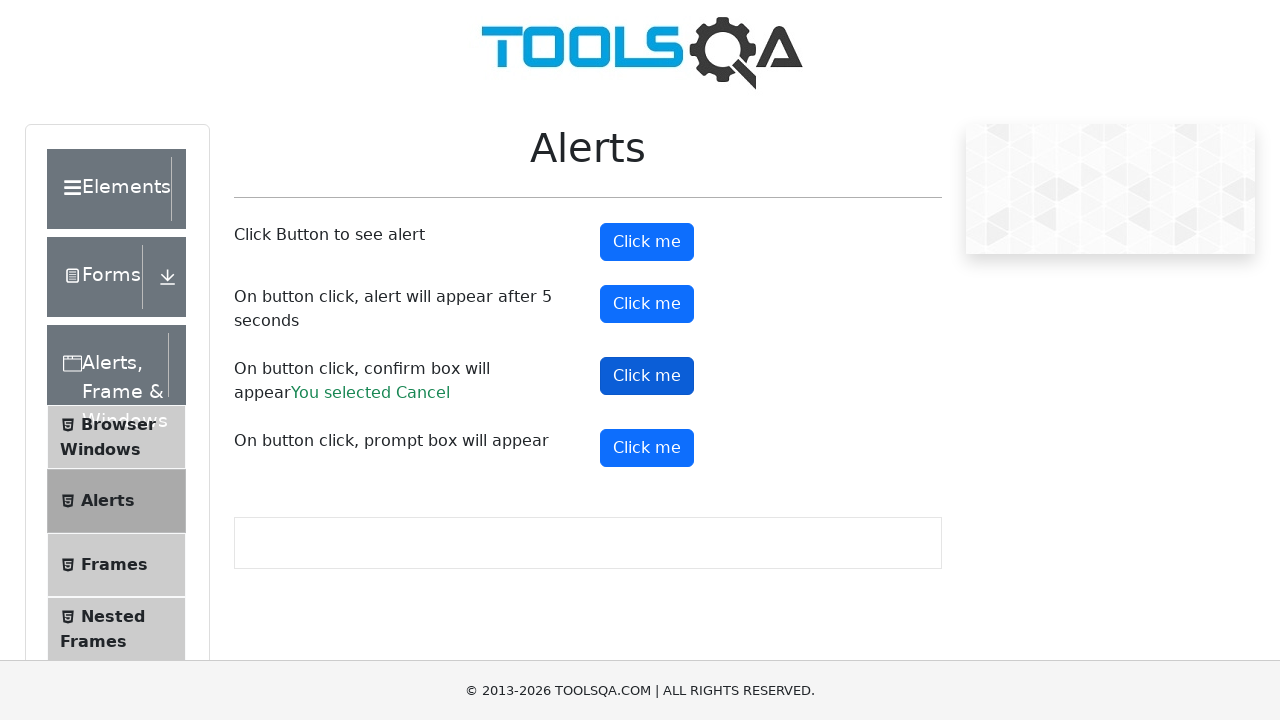

Confirmed confirm button is still visible after dialog dismissal
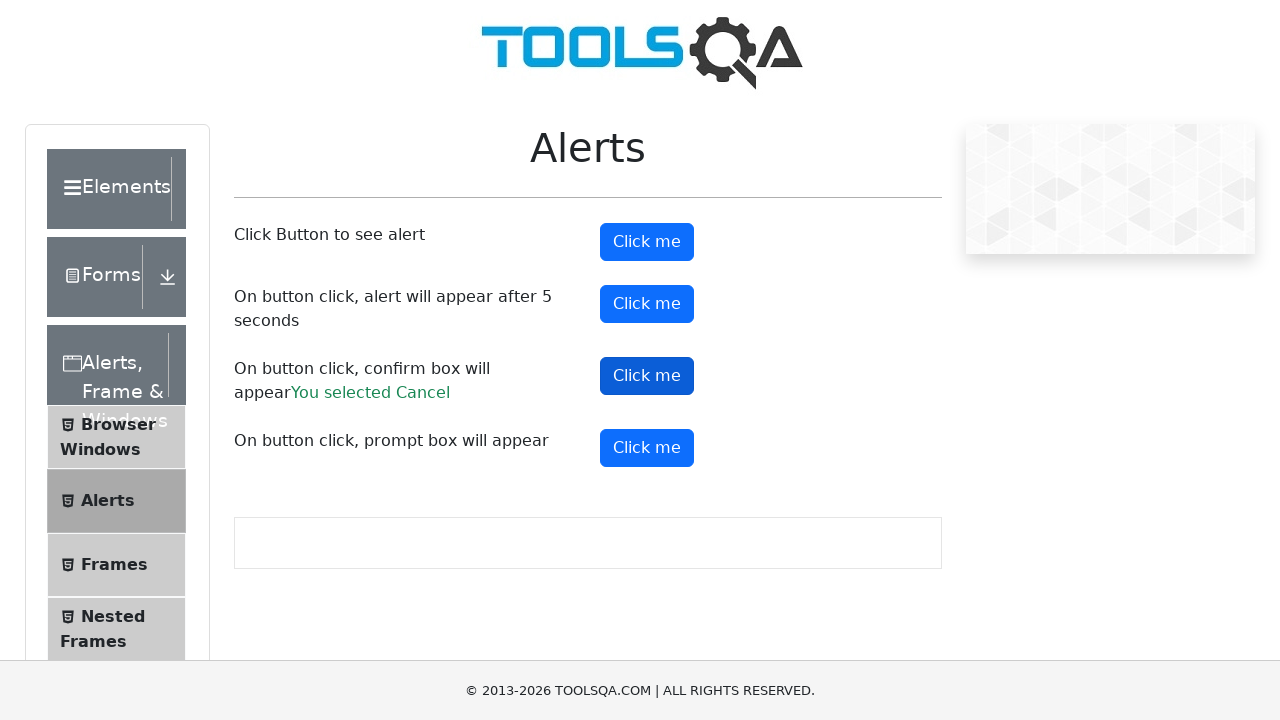

Retrieved button text: Click me
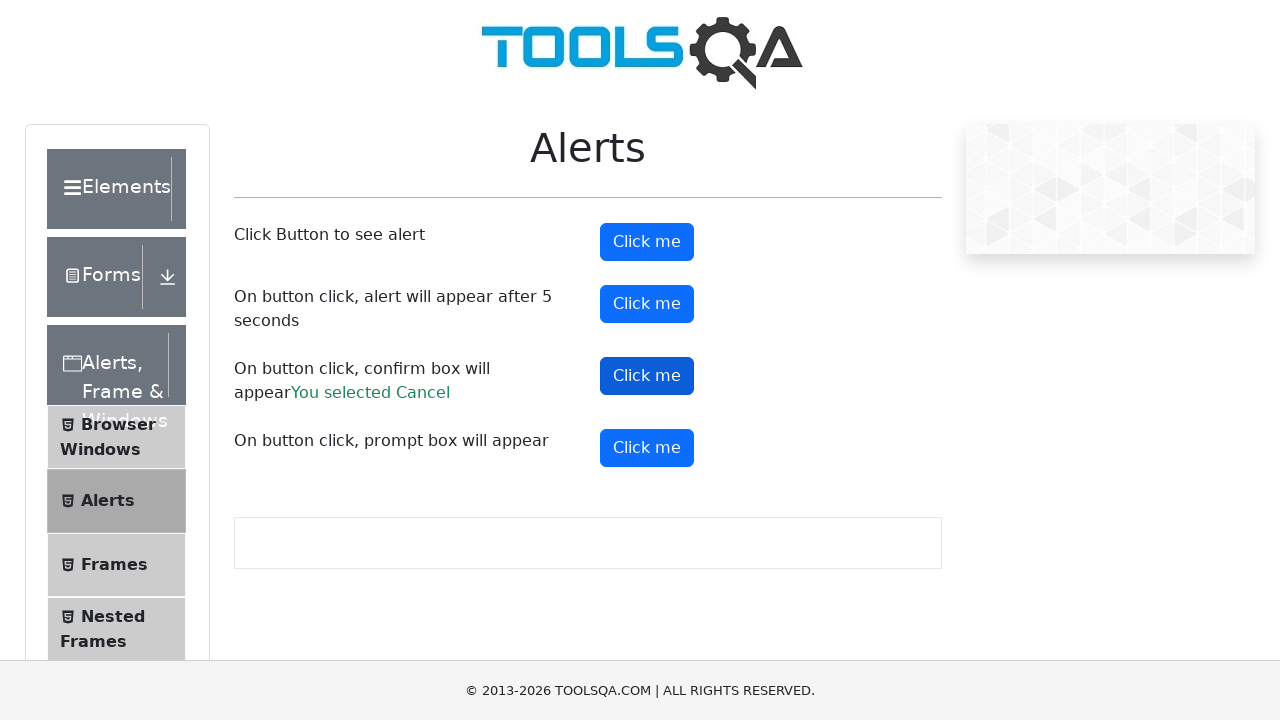

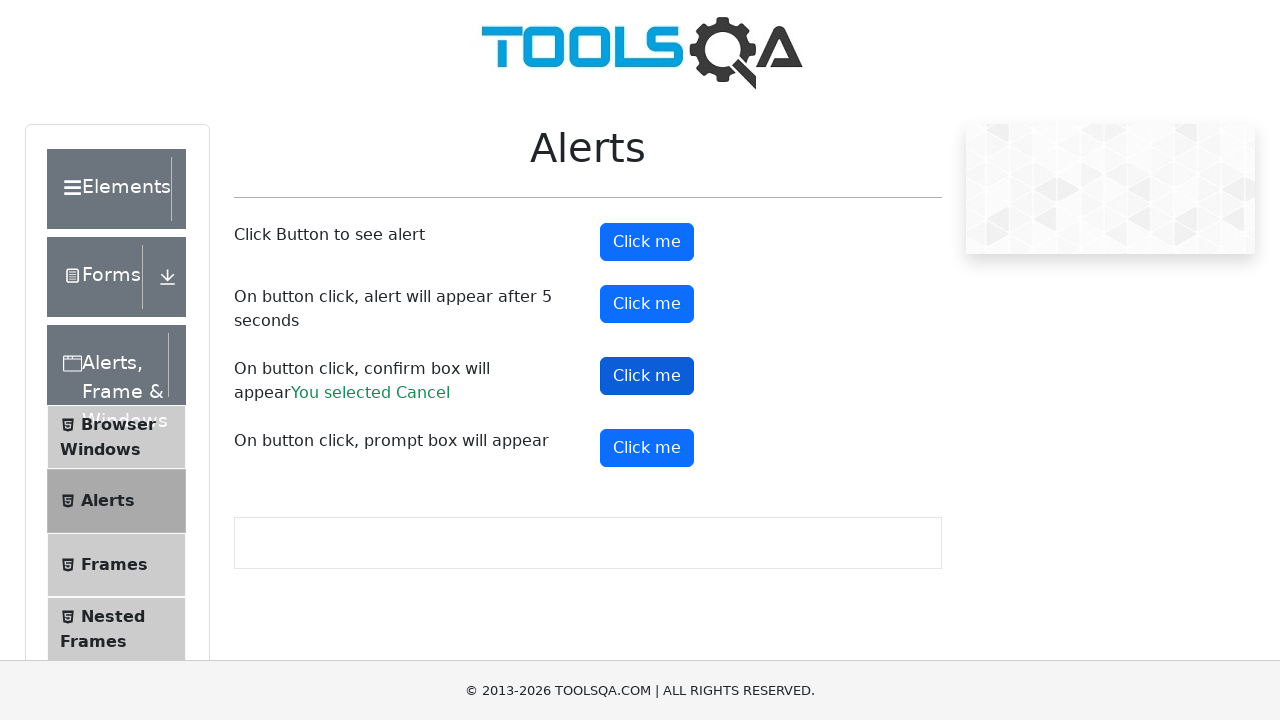